Navigates to W3Schools HTML forms tutorial page and verifies the main heading element is present

Starting URL: https://www.w3schools.com/html/html_forms.asp

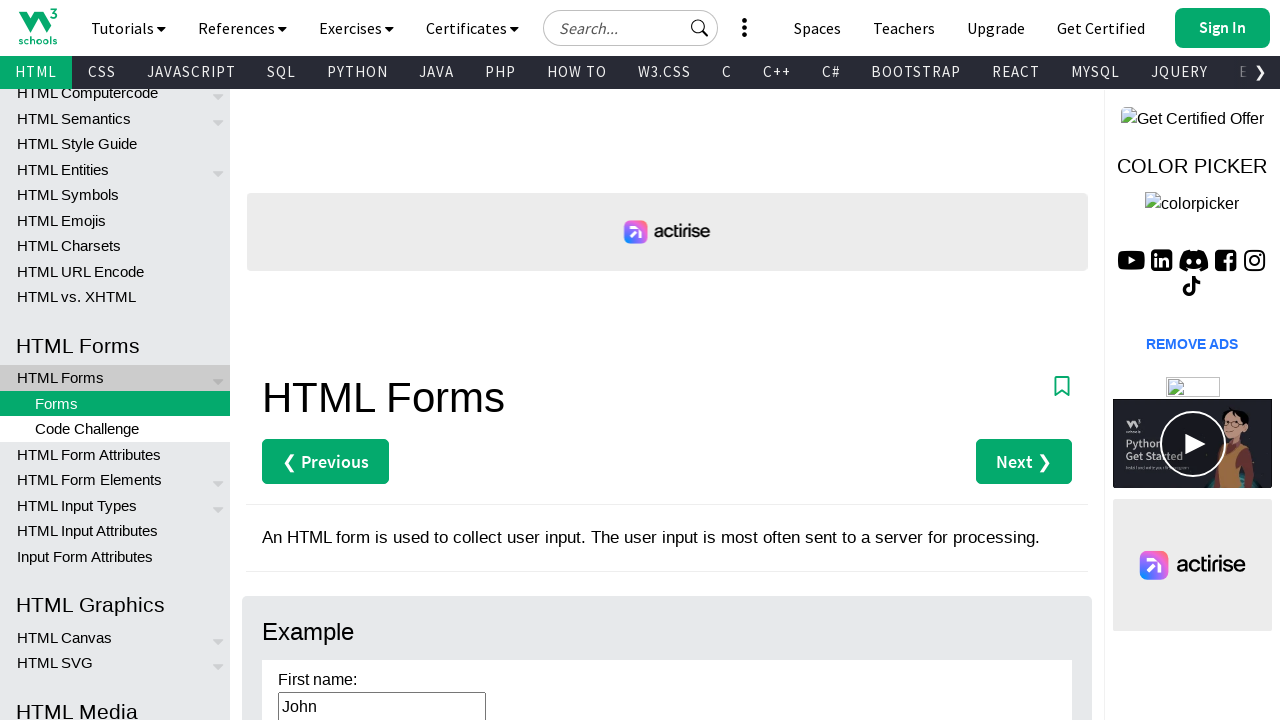

Navigated to W3Schools HTML forms tutorial page
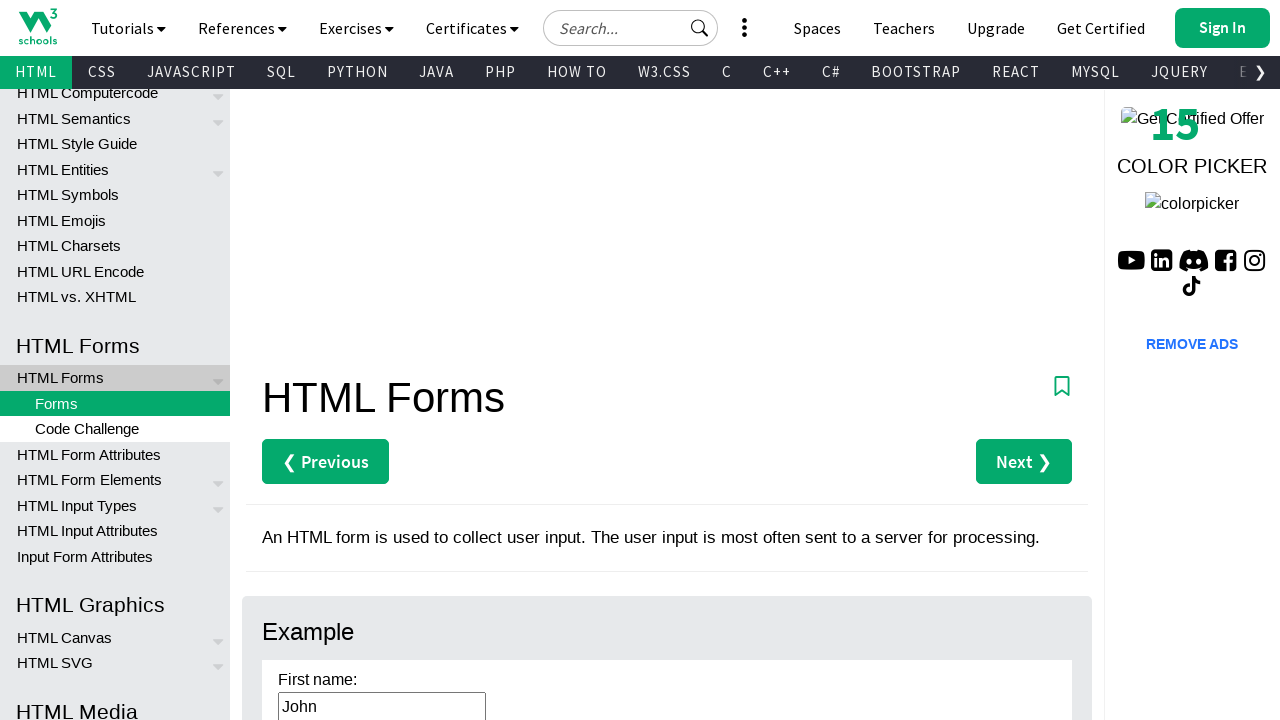

Main heading element is present on the page
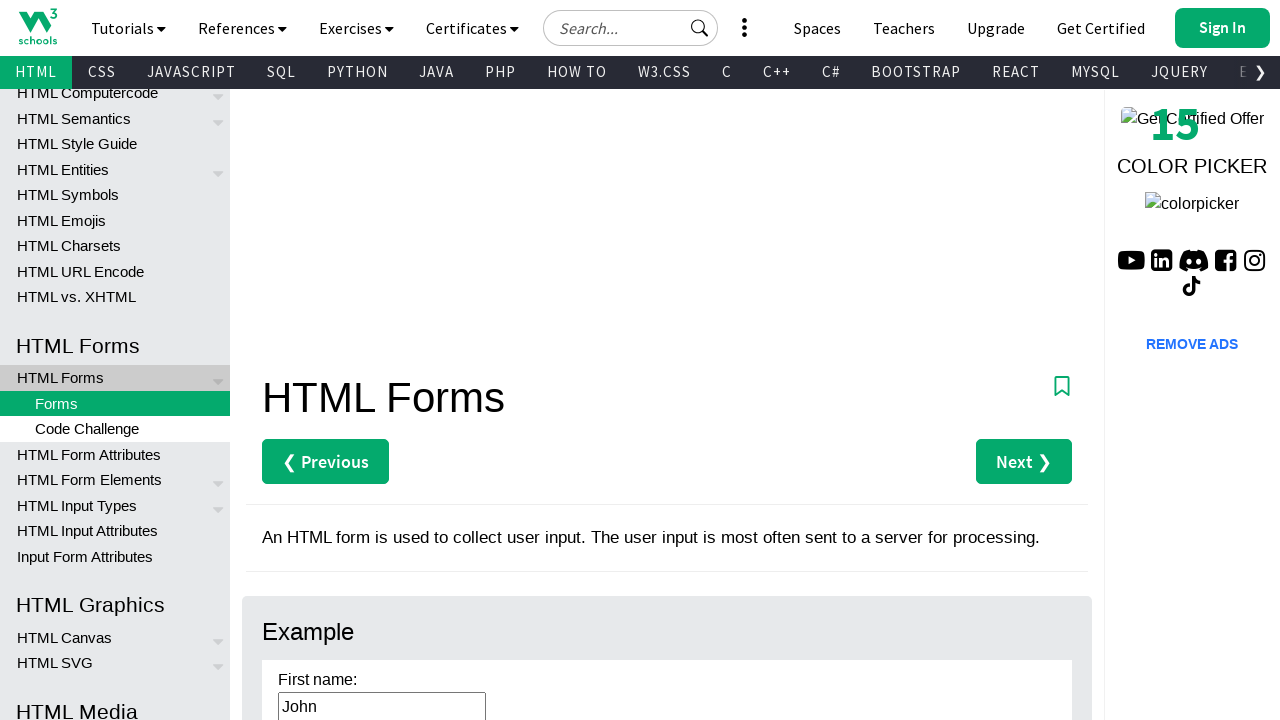

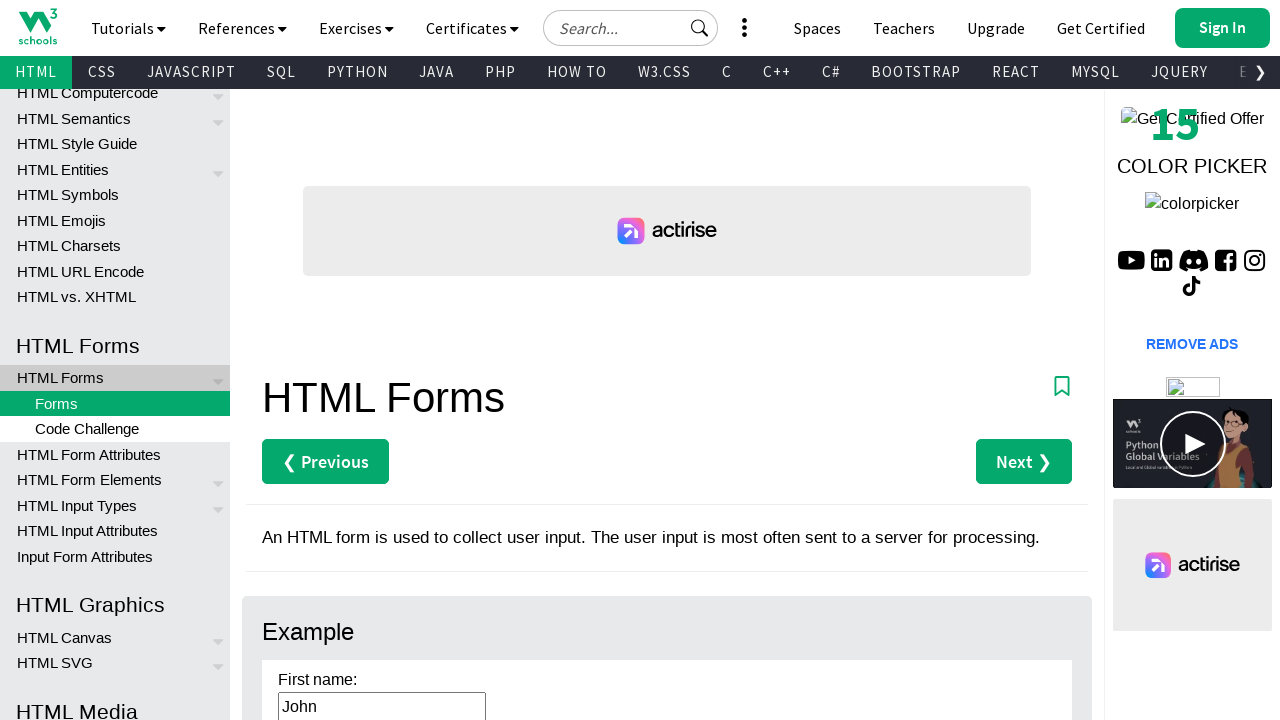